Tests table sorting functionality and searches for a specific item's price by navigating through pagination

Starting URL: https://rahulshettyacademy.com/seleniumPractise/#/offers

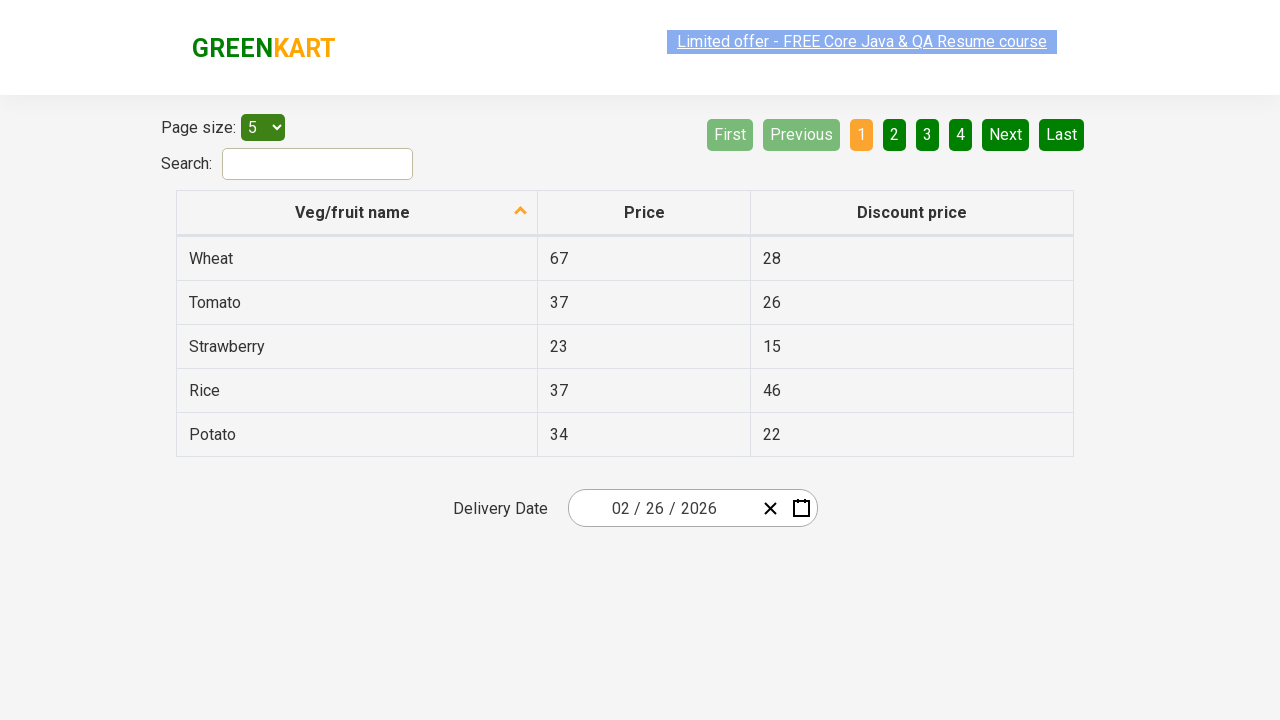

Clicked sort icon to sort table by first column in descending order at (521, 212) on xpath=//th[@role='columnheader'] //span[@class='sort-icon sort-descending']
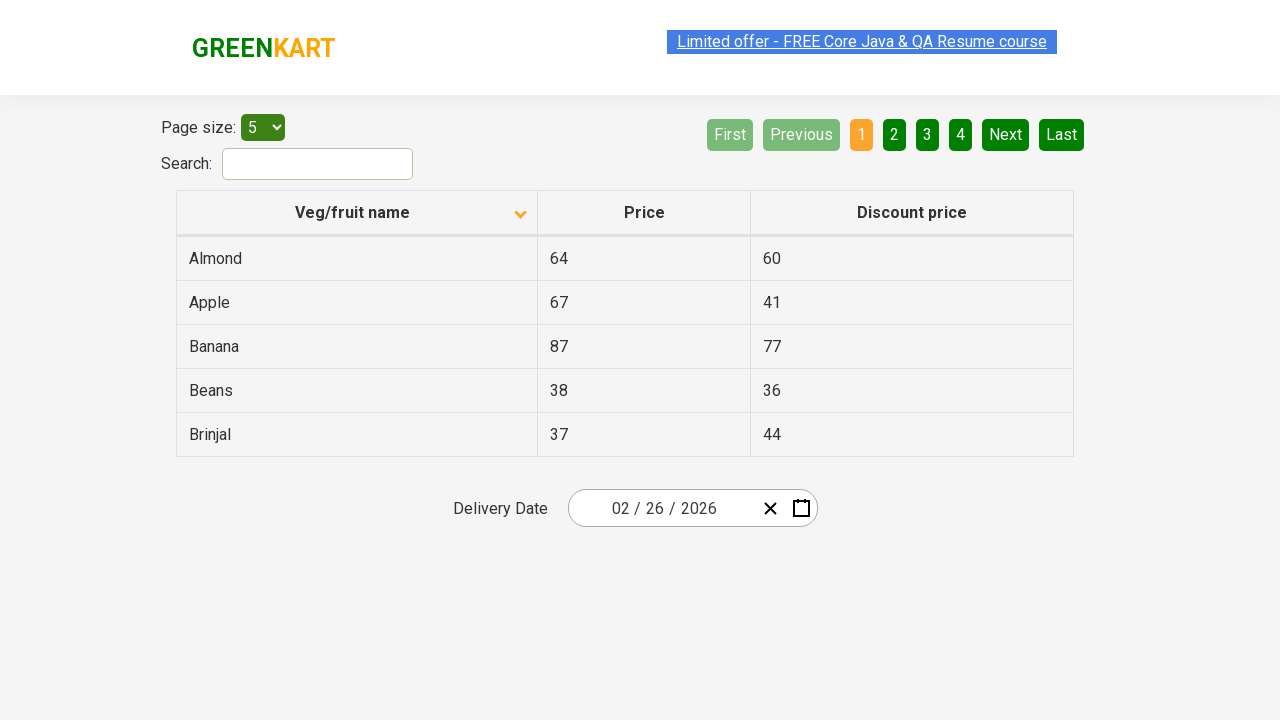

Retrieved all items from first column to verify sorting
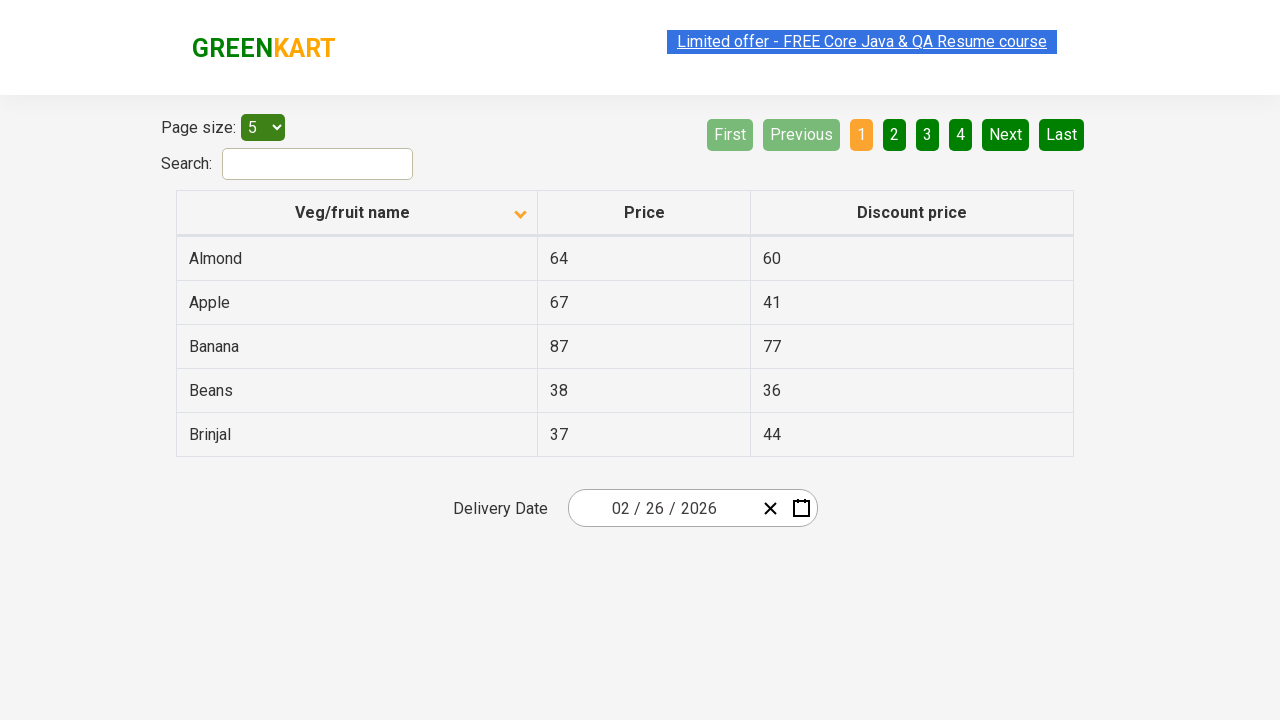

Counting rows on current page: 5 items found
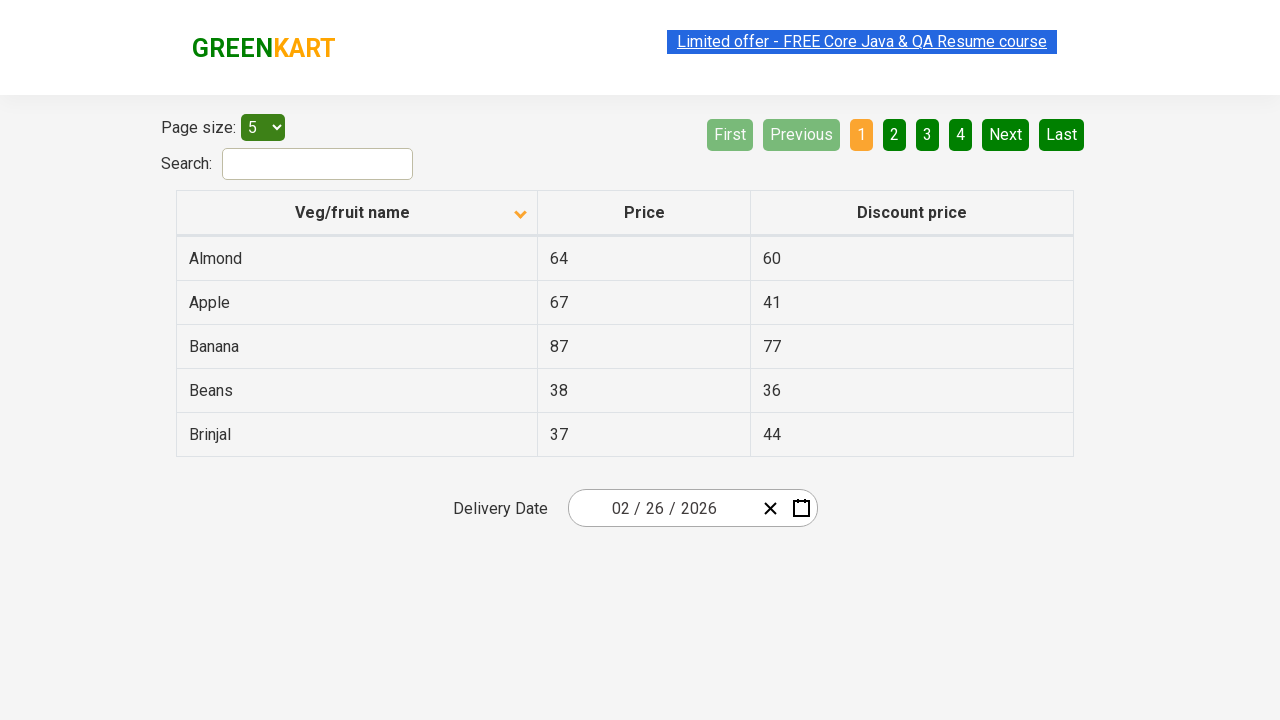

Pineapple not found on current page, navigated to next page at (1006, 134) on xpath=//a[@aria-label='Next']
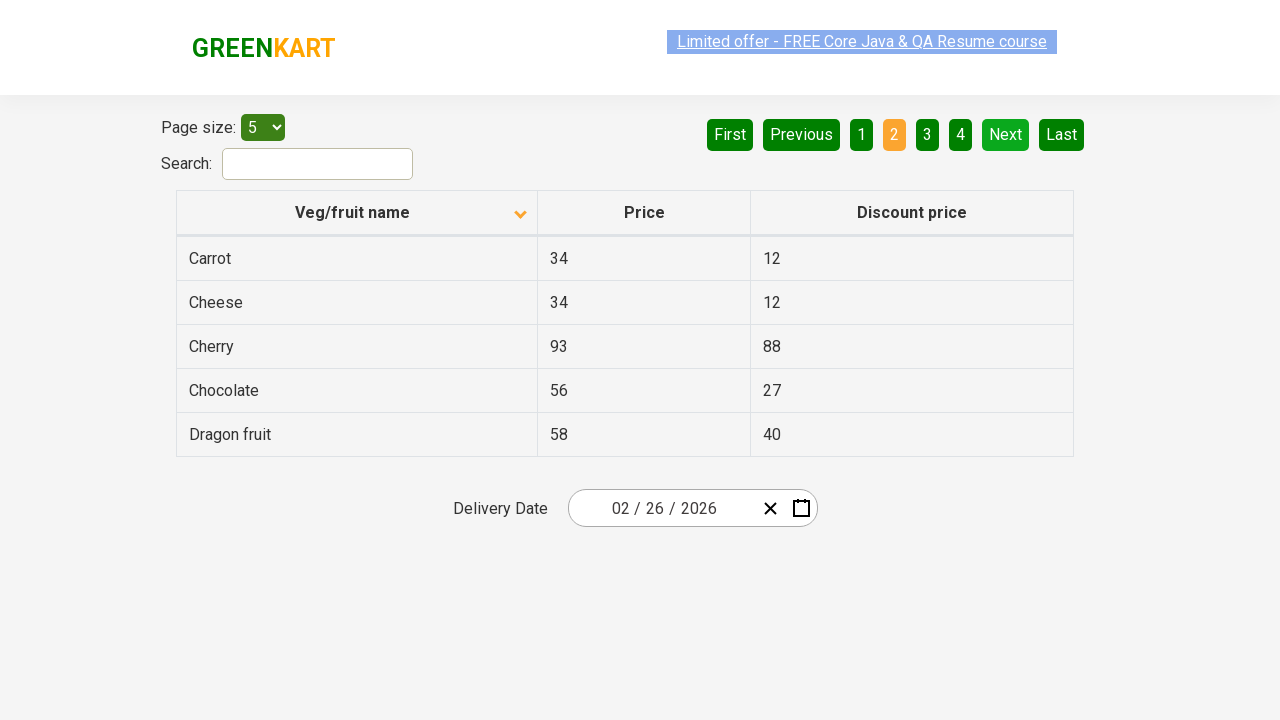

Counting rows on current page: 5 items found
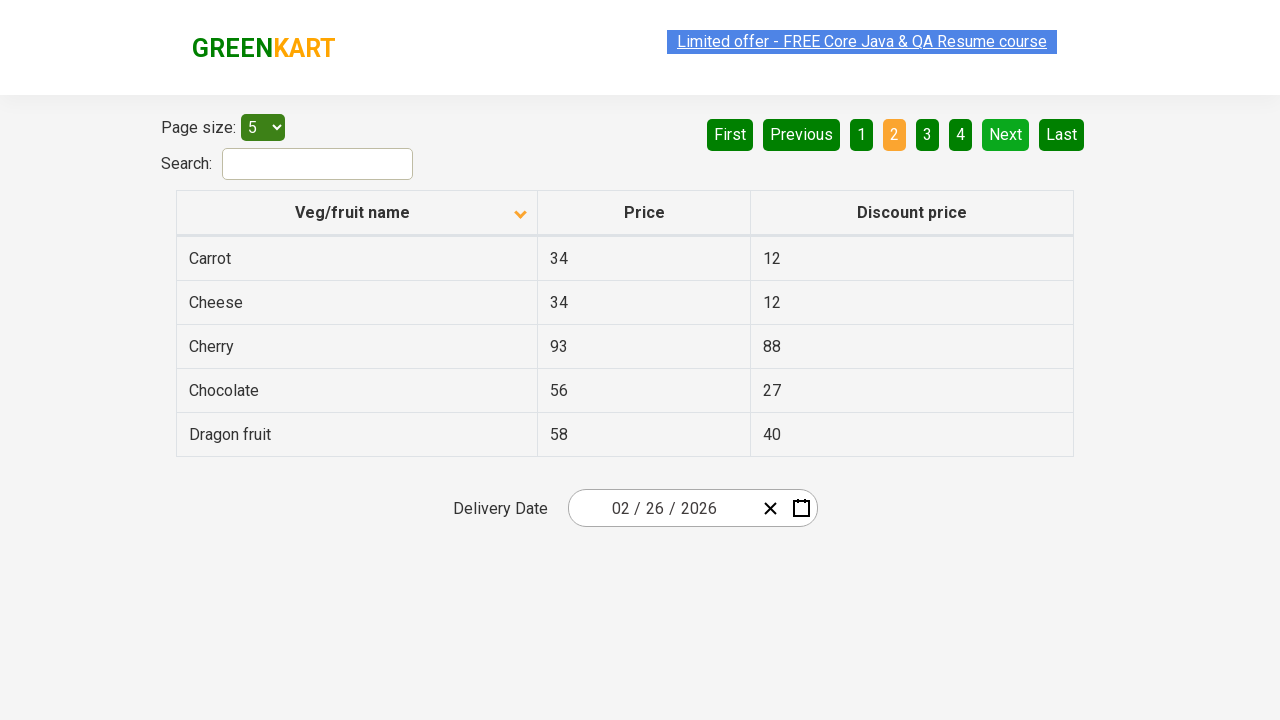

Pineapple not found on current page, navigated to next page at (1006, 134) on xpath=//a[@aria-label='Next']
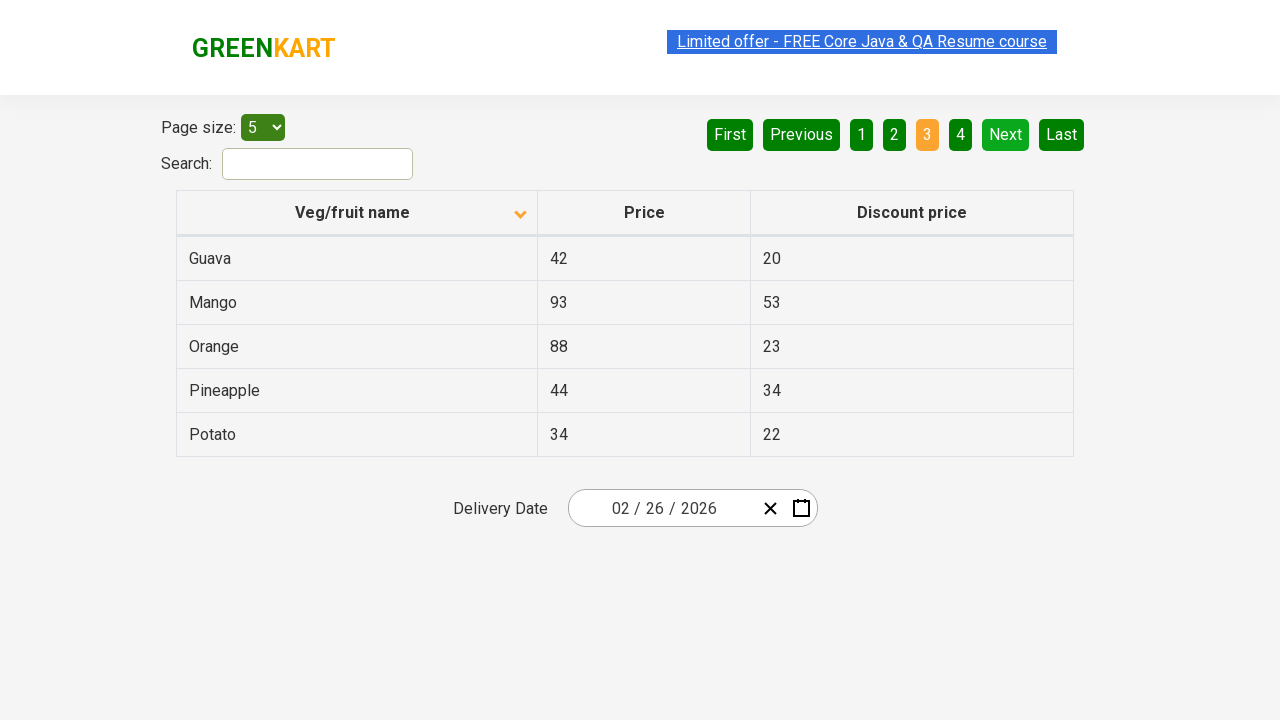

Counting rows on current page: 5 items found
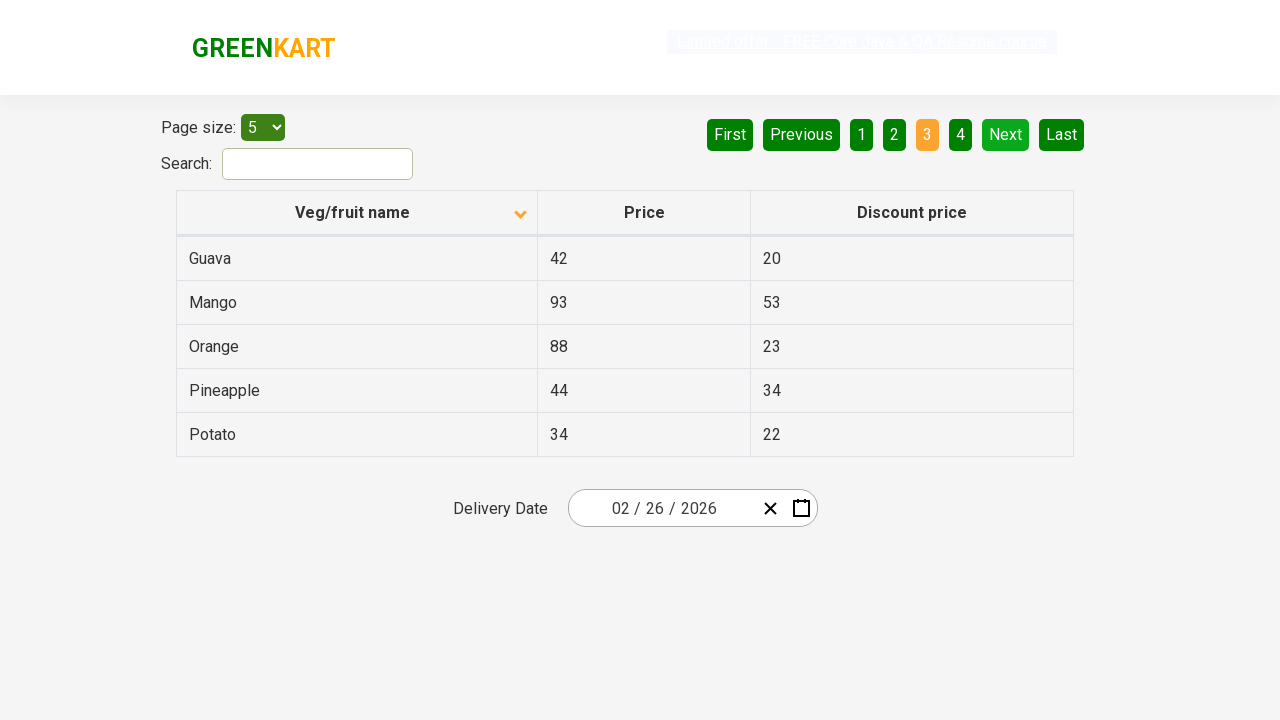

Found 'Pineapple' at row 4 with price: 44
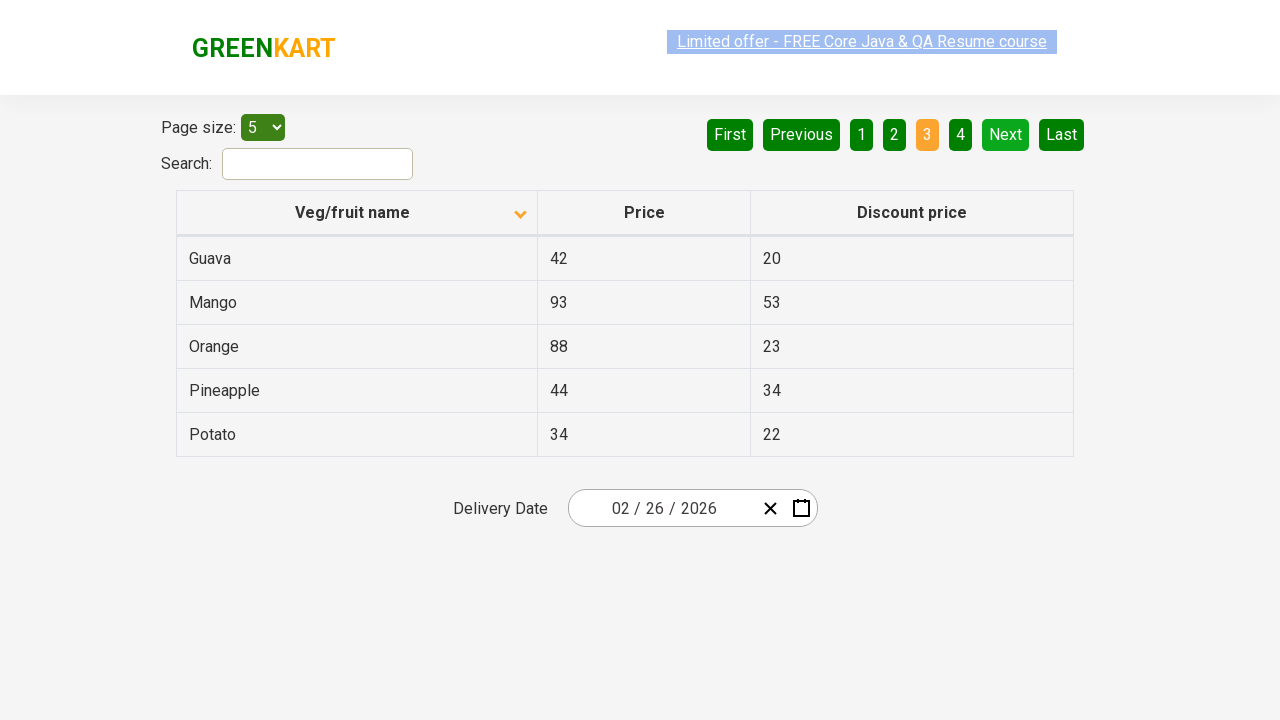

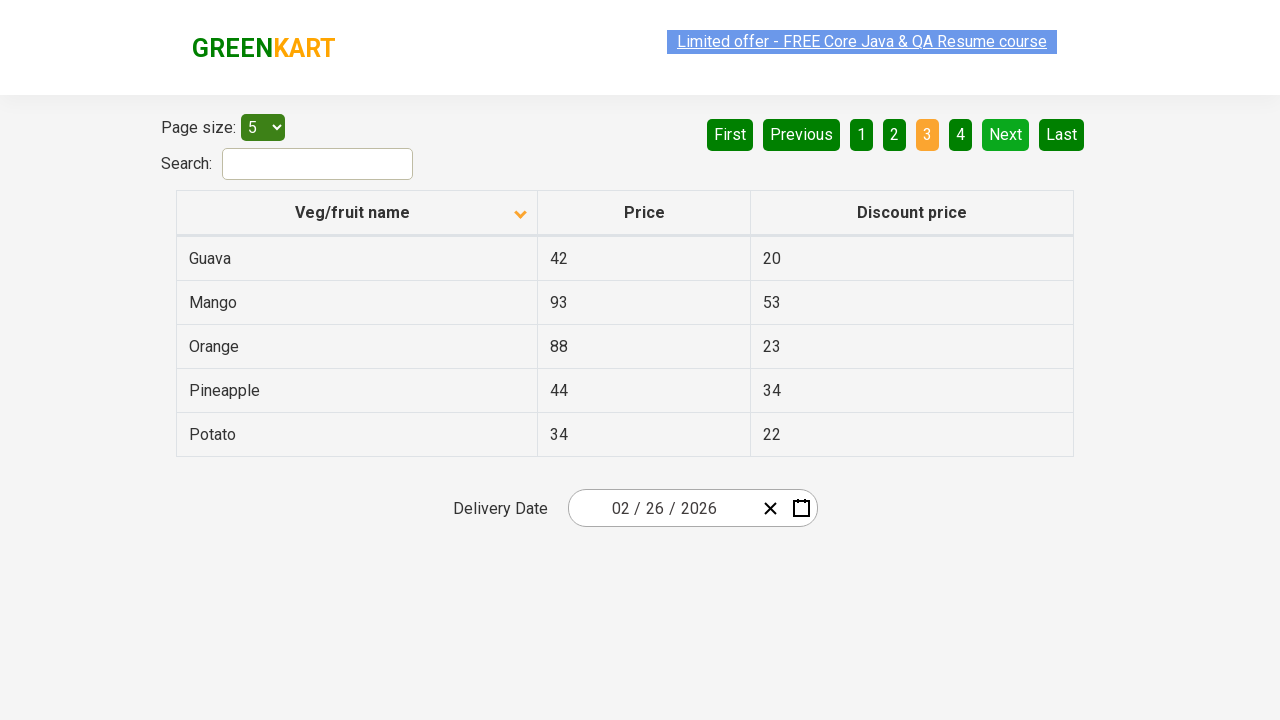